Tests selecting multiple options and verifying the selected options in a multi-select dropdown

Starting URL: https://www.w3schools.com/tags/tryit.asp?filename=tryhtml_select_multiple

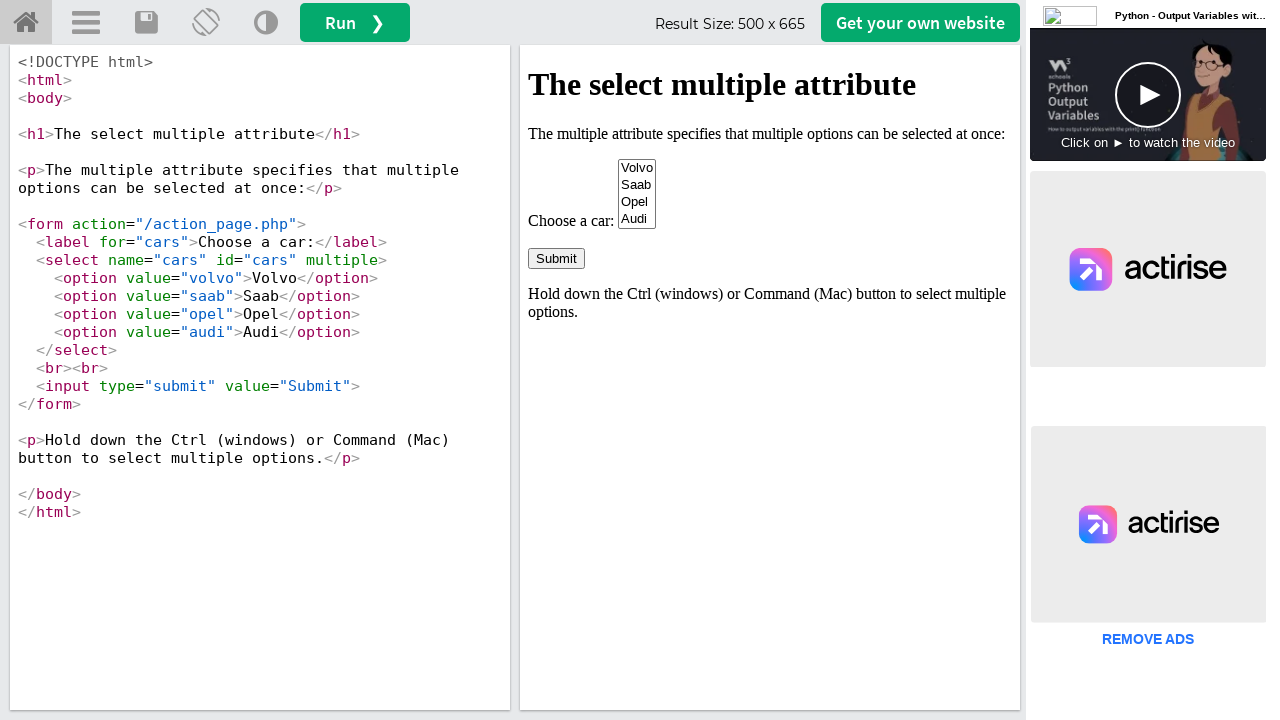

Located iframe containing the select element
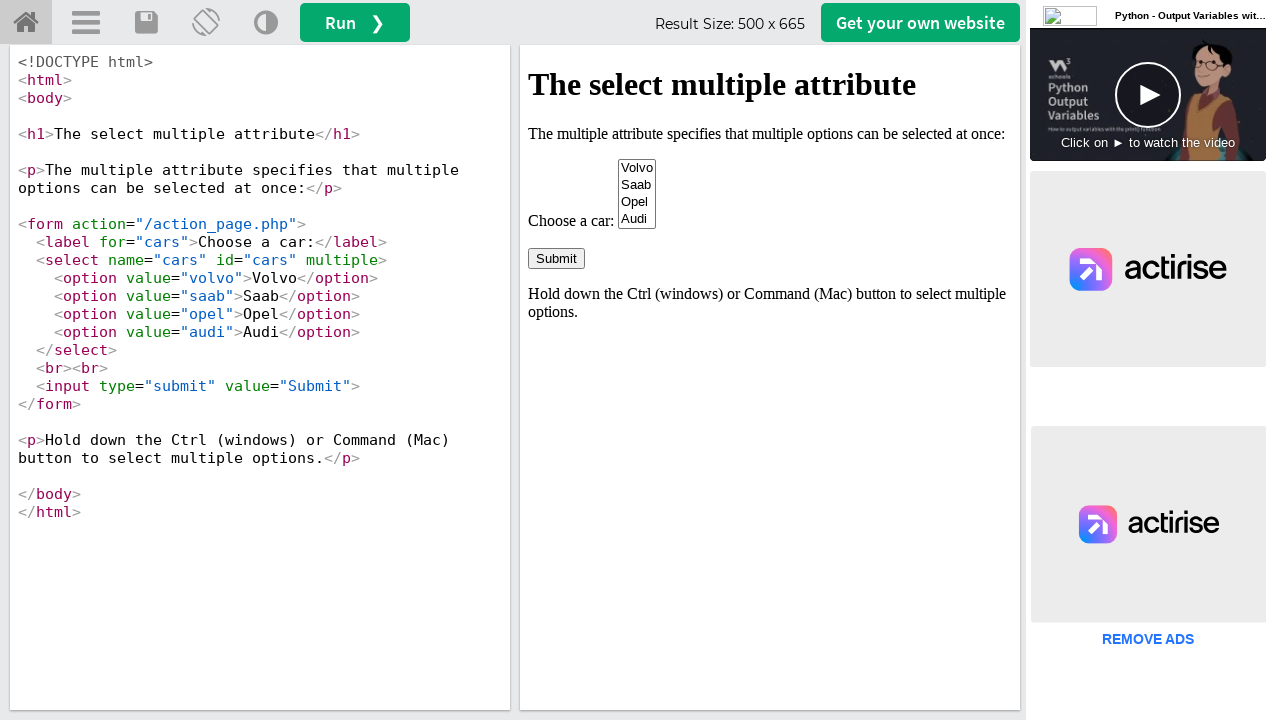

Located select element with id 'cars'
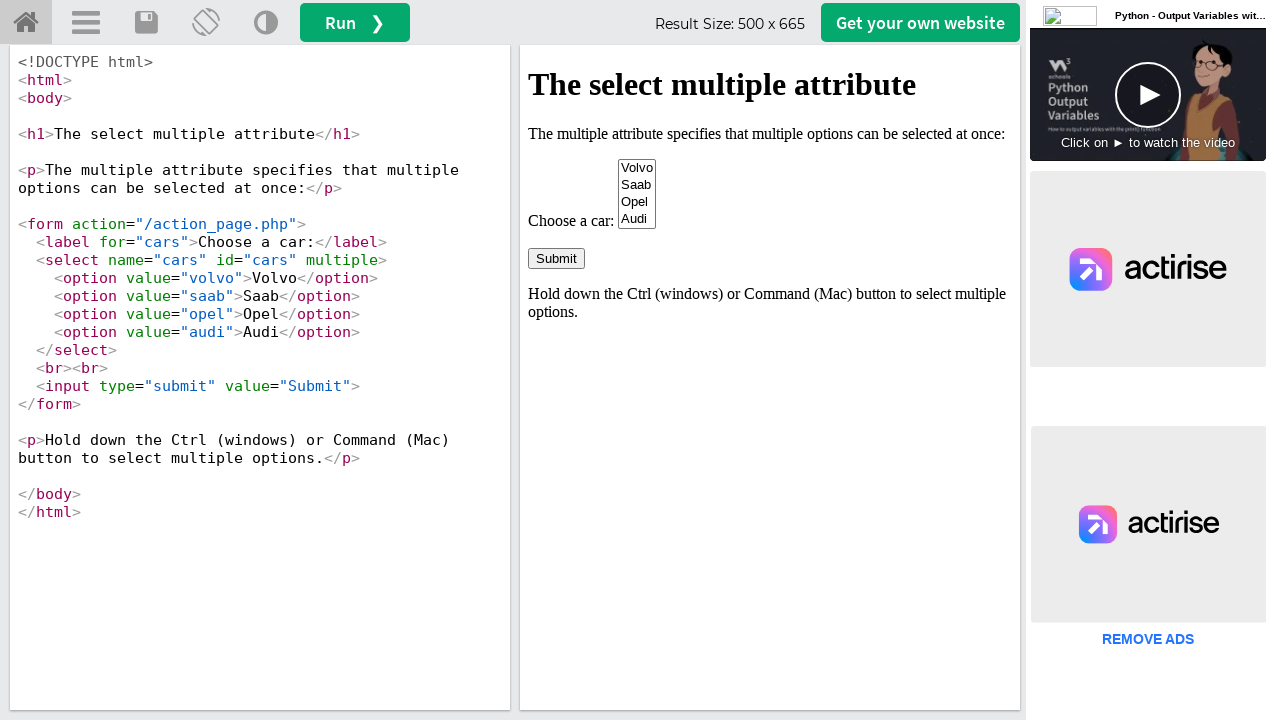

Selected option at index 0 on iframe#iframeResult >> internal:control=enter-frame >> select#cars
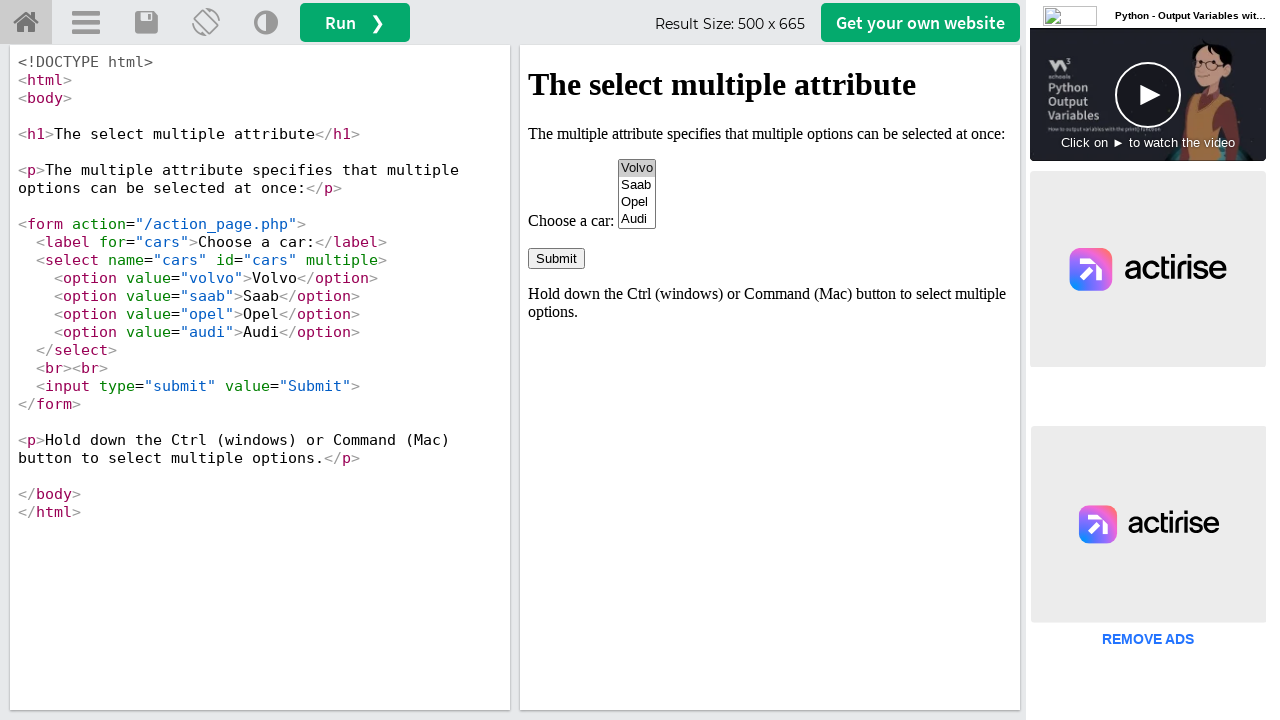

Selected option with value 'saab' on iframe#iframeResult >> internal:control=enter-frame >> select#cars
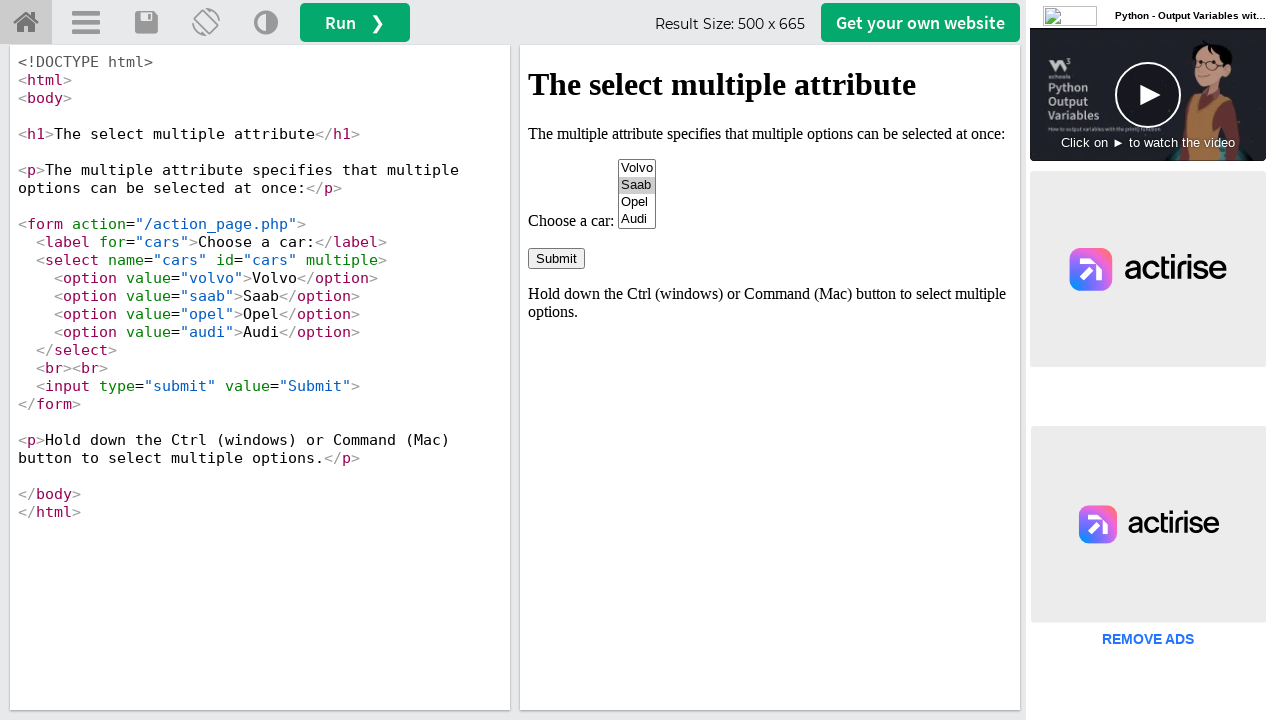

Selected option with label 'Audi' on iframe#iframeResult >> internal:control=enter-frame >> select#cars
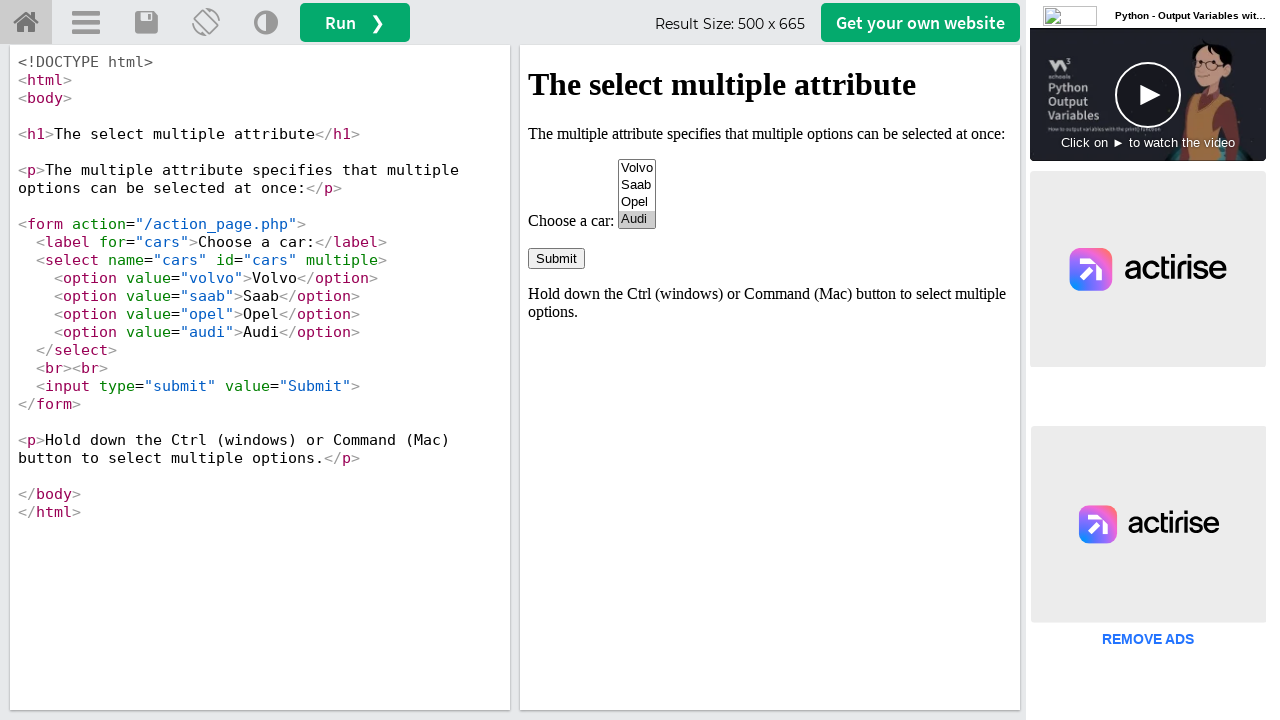

Evaluated selected option values from the multi-select dropdown
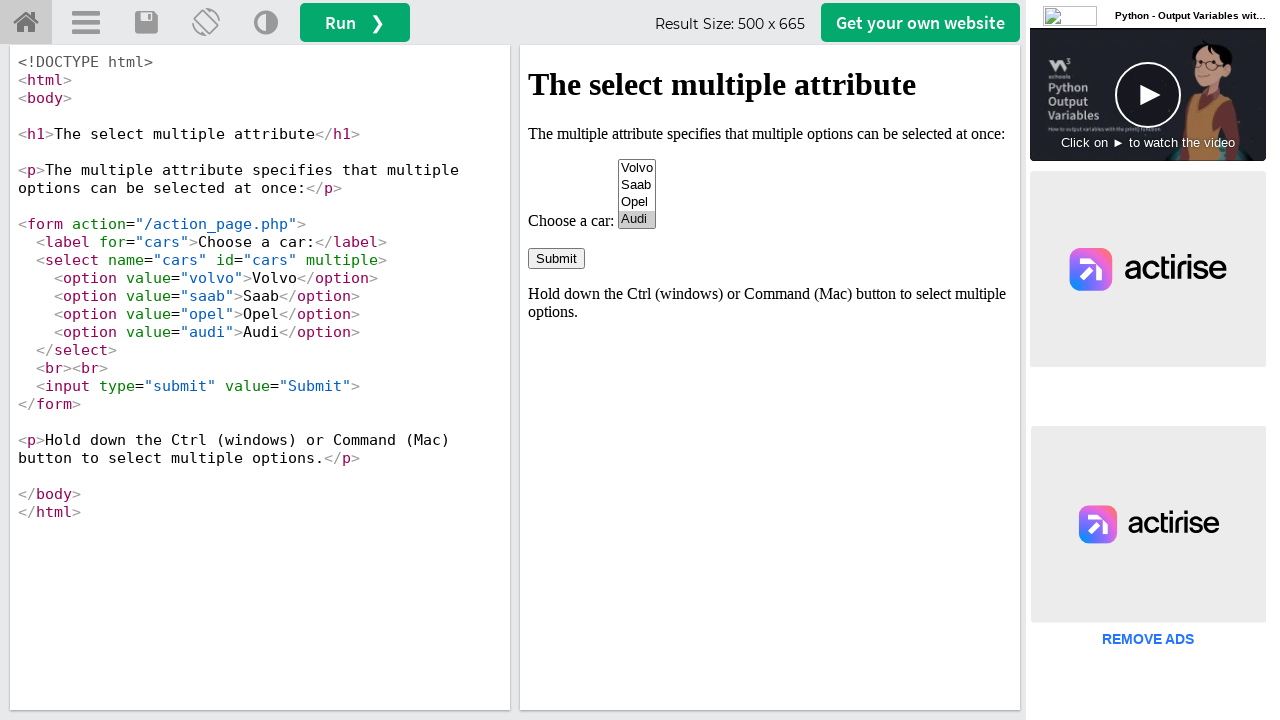

Evaluated selected option text labels from the multi-select dropdown
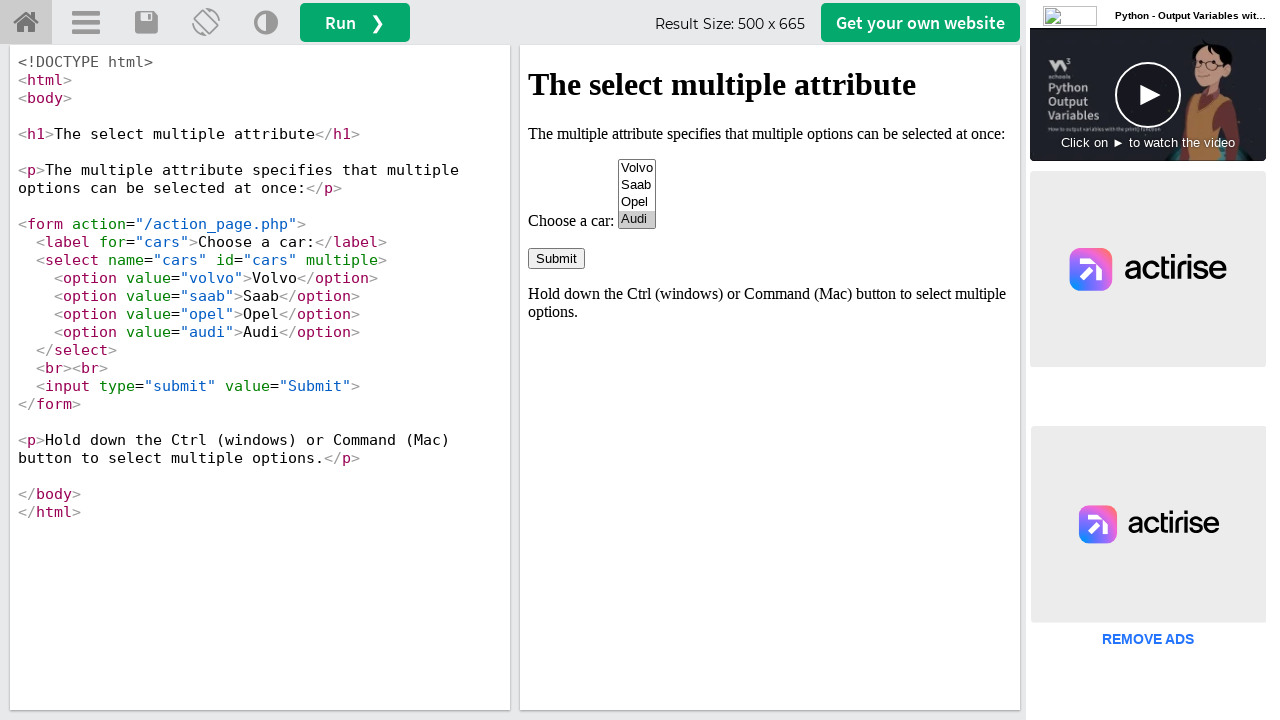

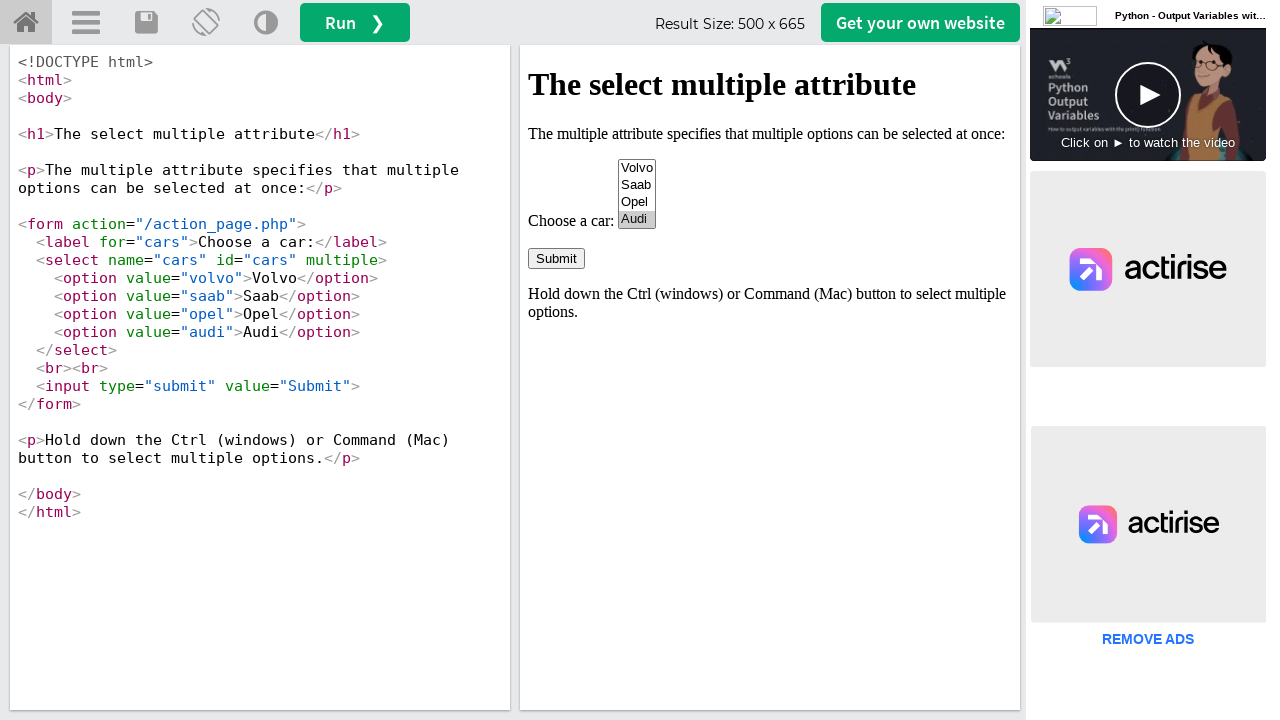